Tests element highlighting functionality by navigating to a page with a large table and locating a specific element by its ID, then visually highlighting it with a red dashed border using JavaScript.

Starting URL: http://the-internet.herokuapp.com/large

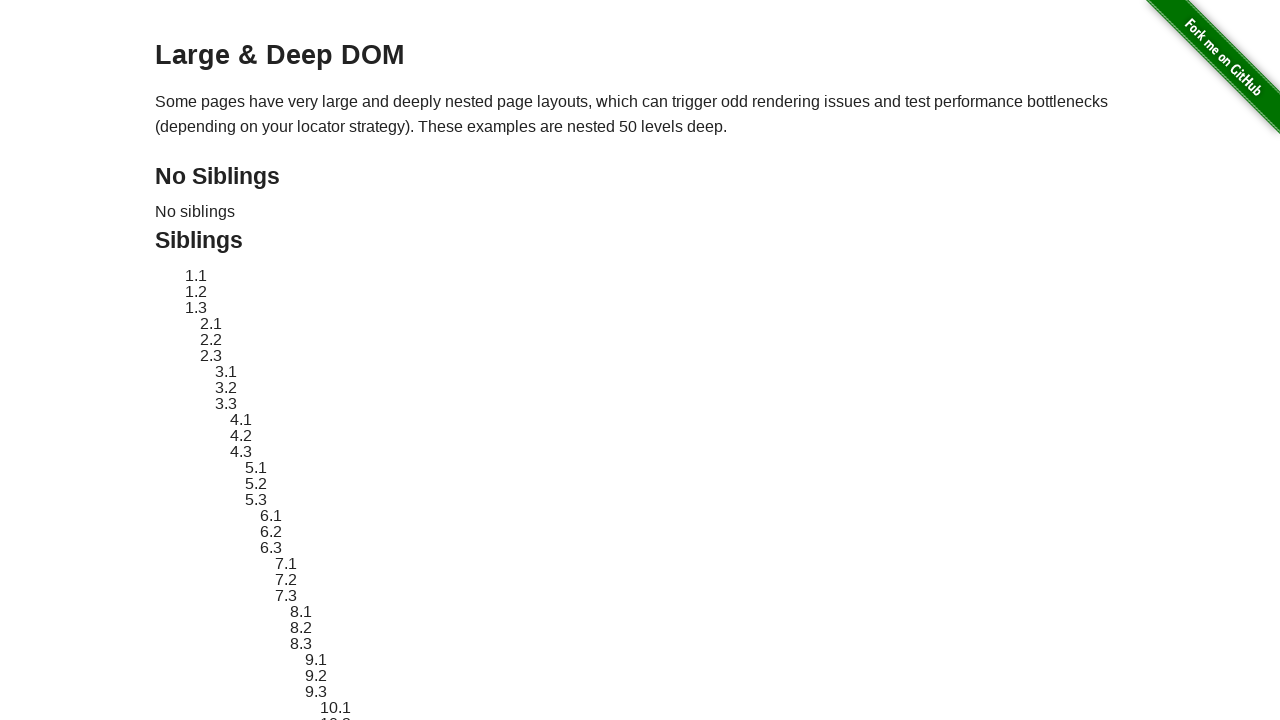

Navigated to the-internet.herokuapp.com/large page
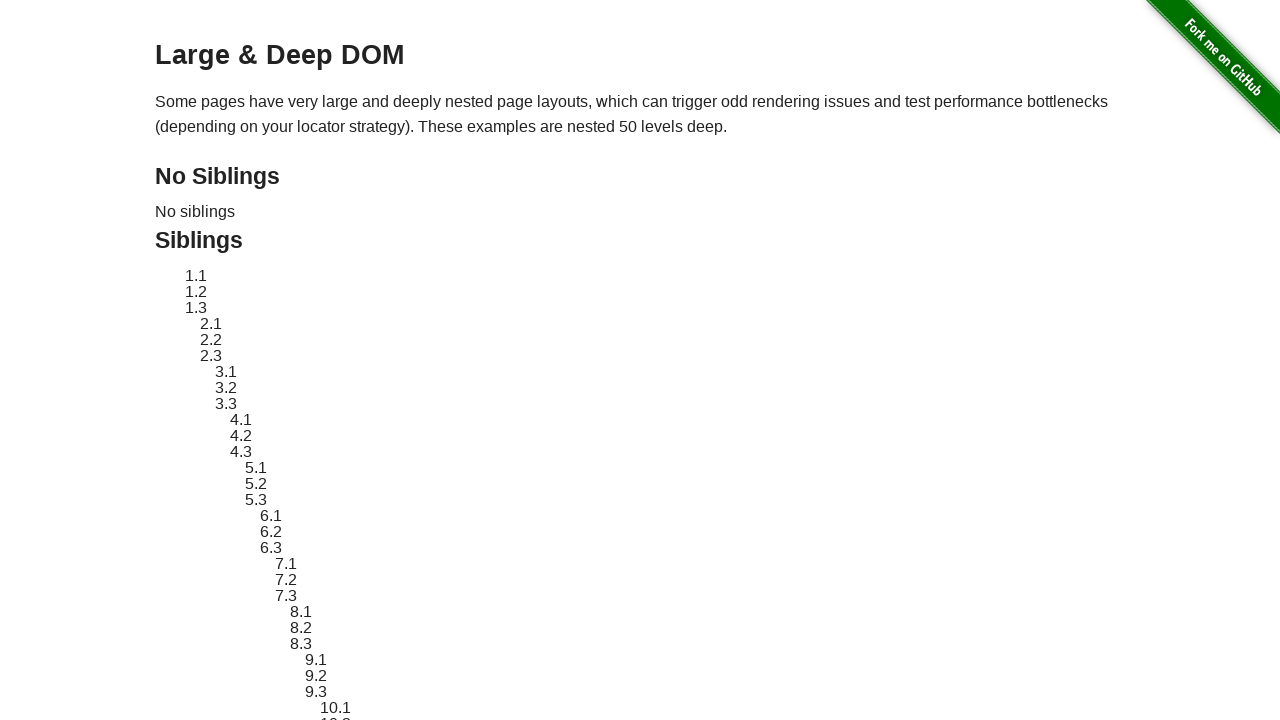

Located target element by ID 'sibling-2.3'
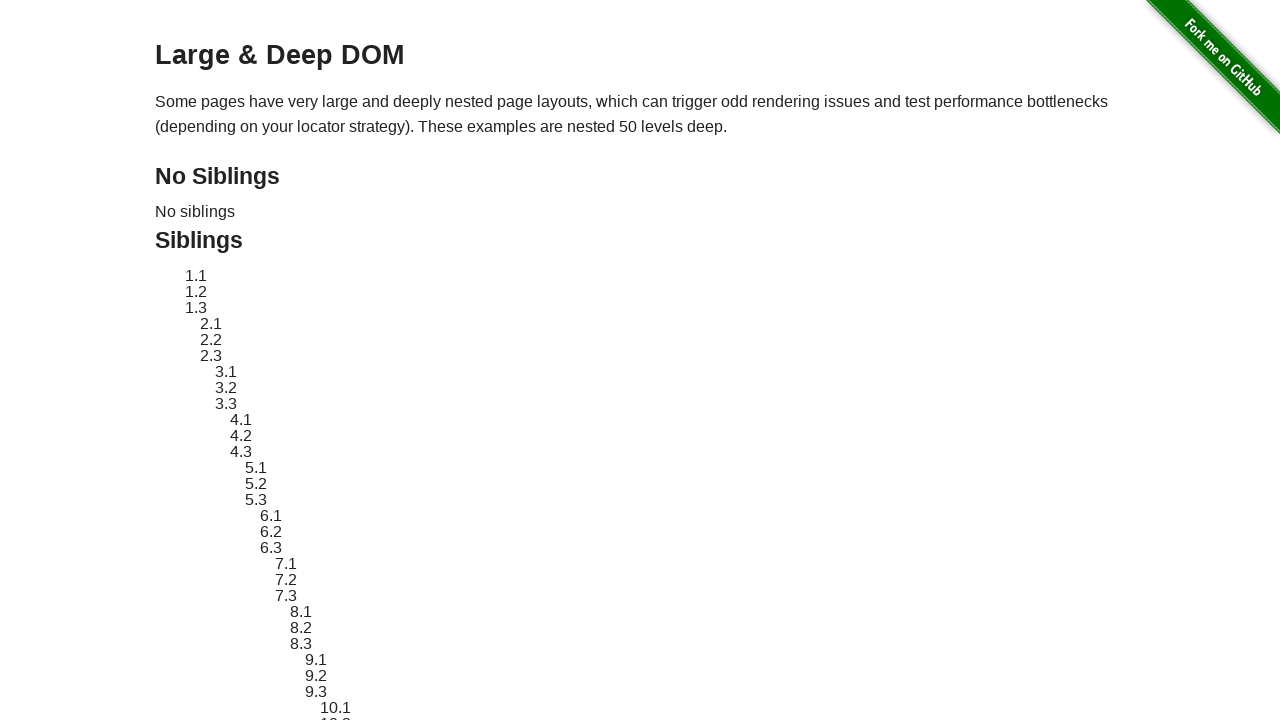

Target element became visible
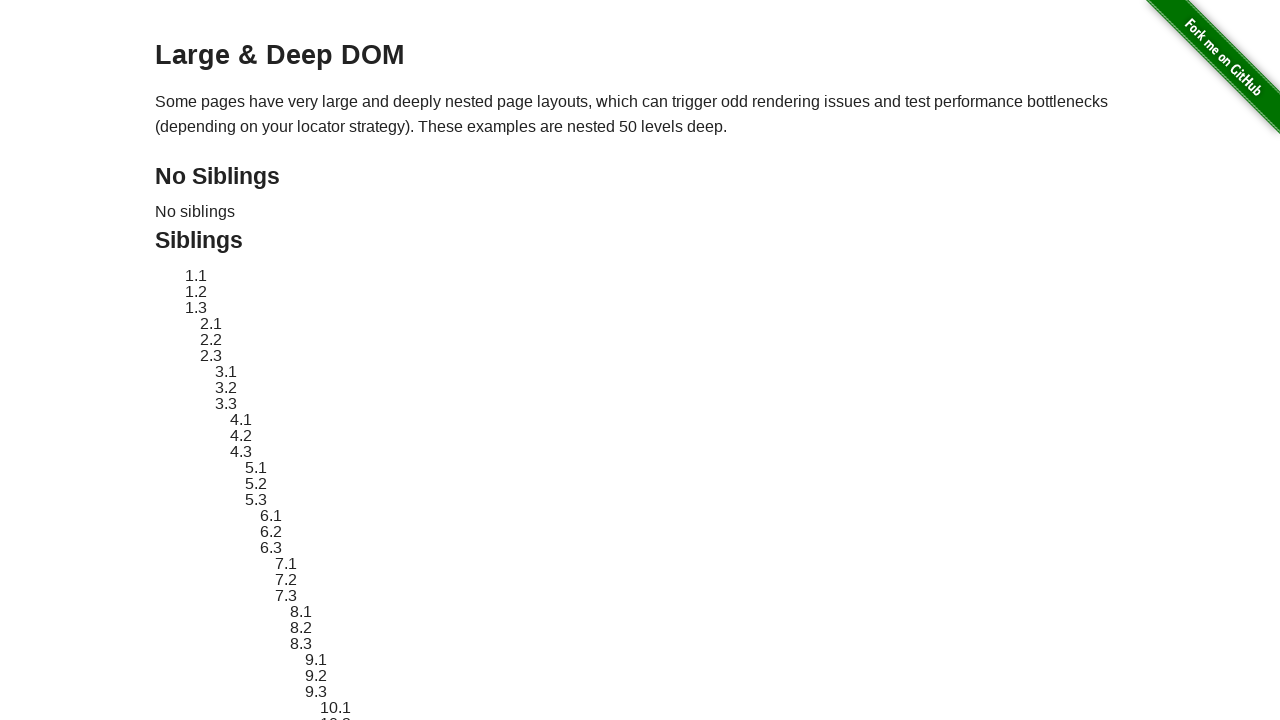

Applied red dashed border highlight to target element using JavaScript
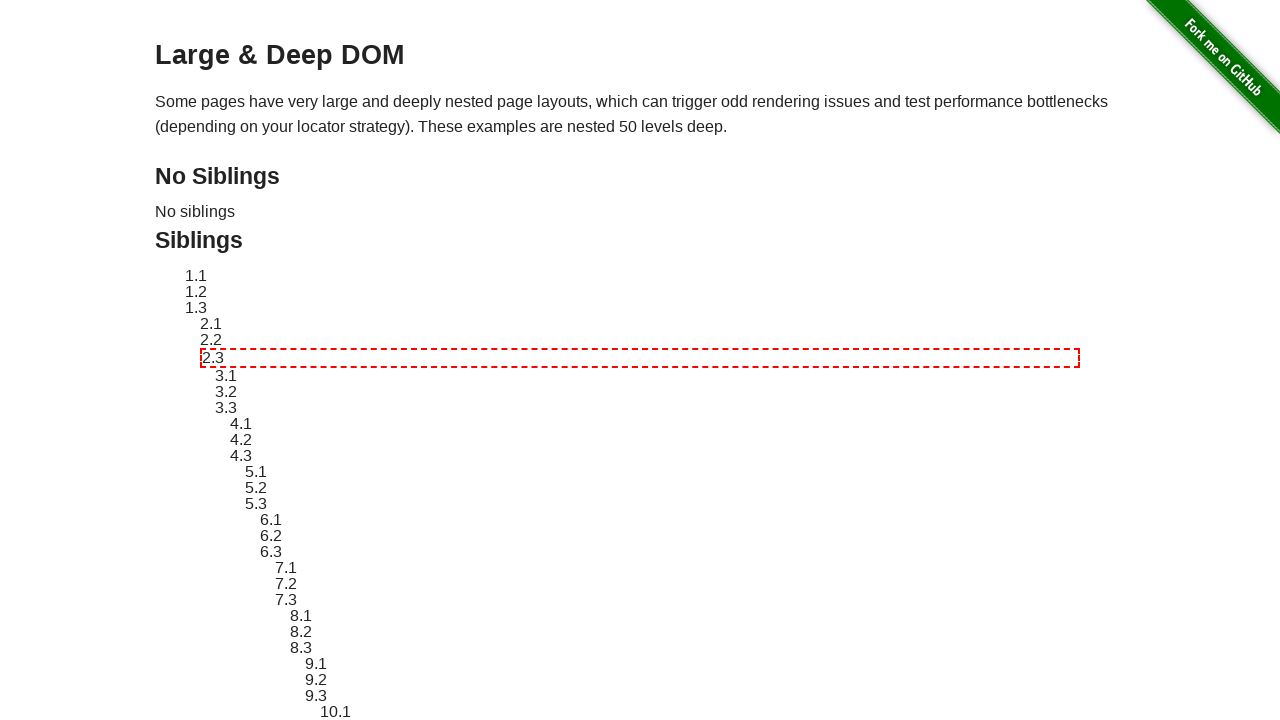

Waited 3 seconds to observe the highlighted element
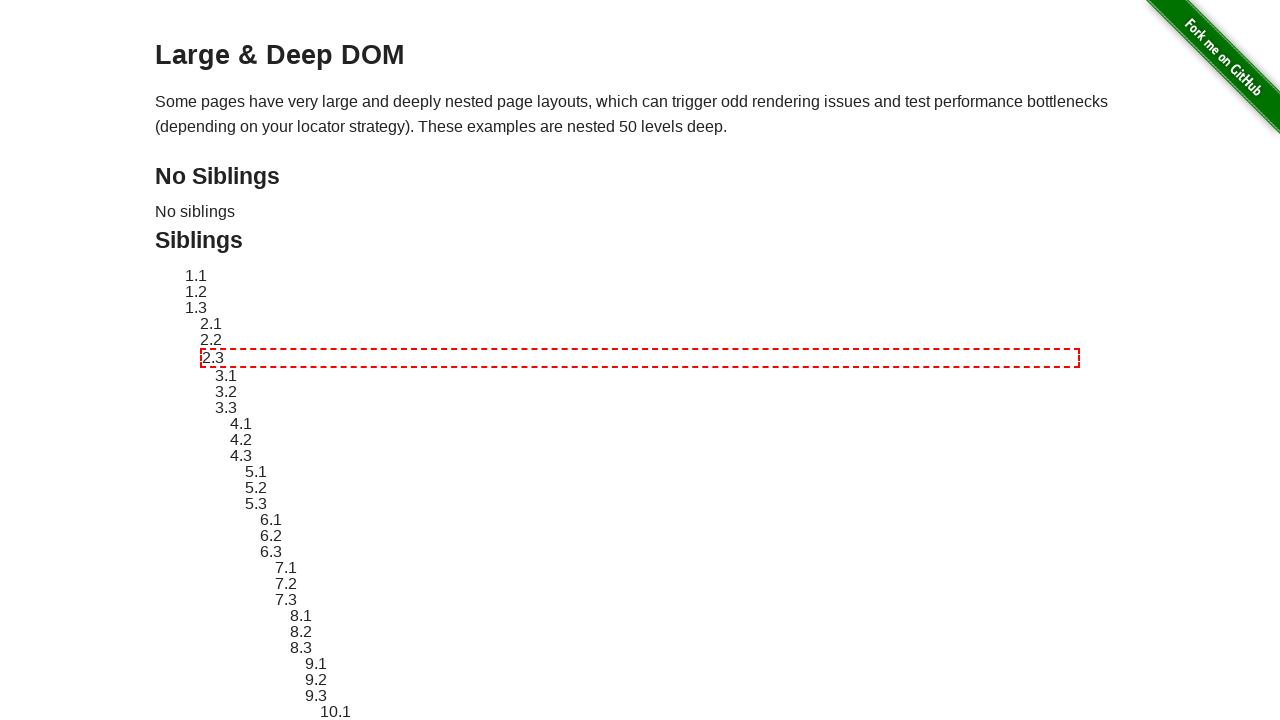

Reverted element style back to original
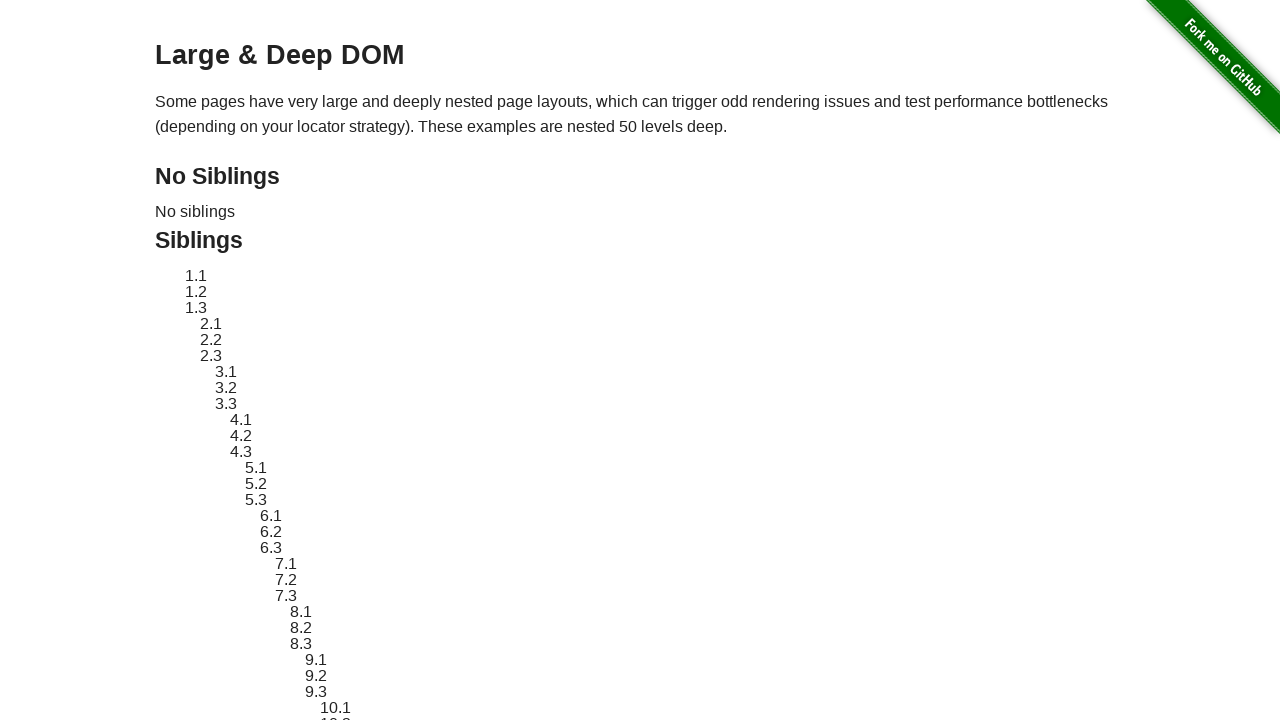

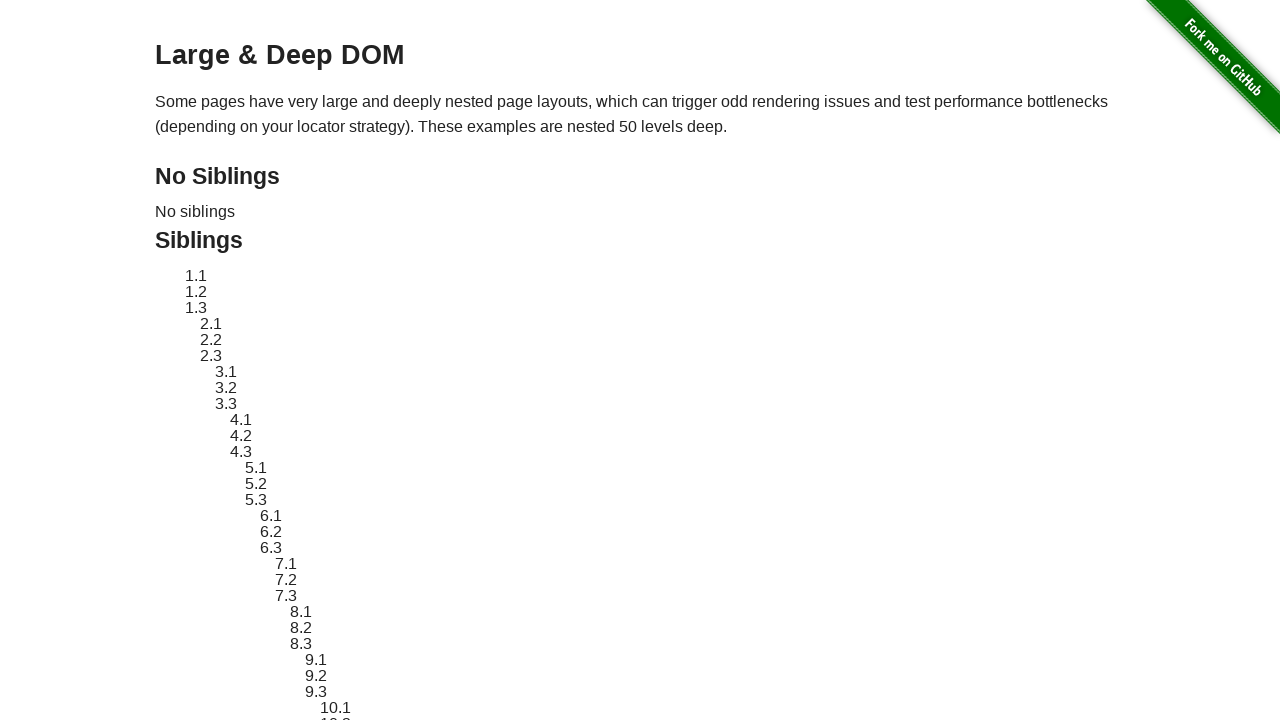